Tests that clicking the Offers link displays a login button, verifying the navigation flow for unauthenticated users

Starting URL: https://www.bstackdemo.com/

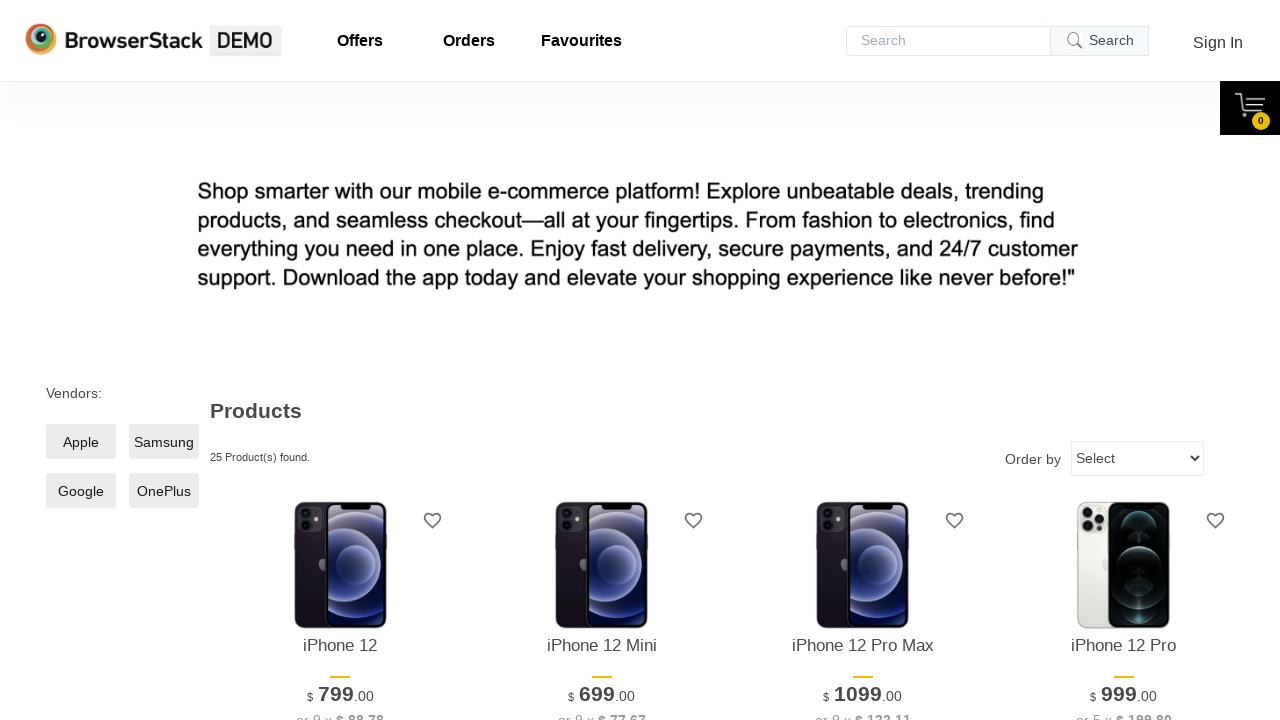

Navigated to BStackDemo homepage
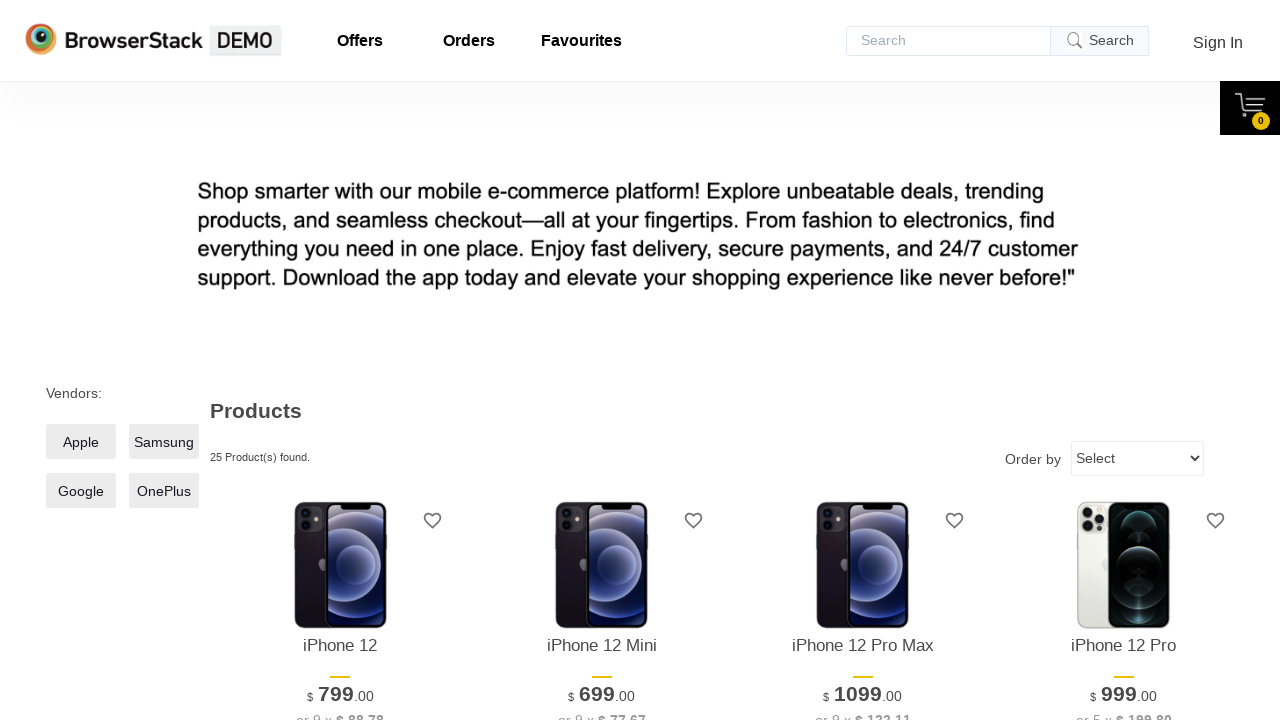

Clicked on Offers link at (360, 41) on a#offers
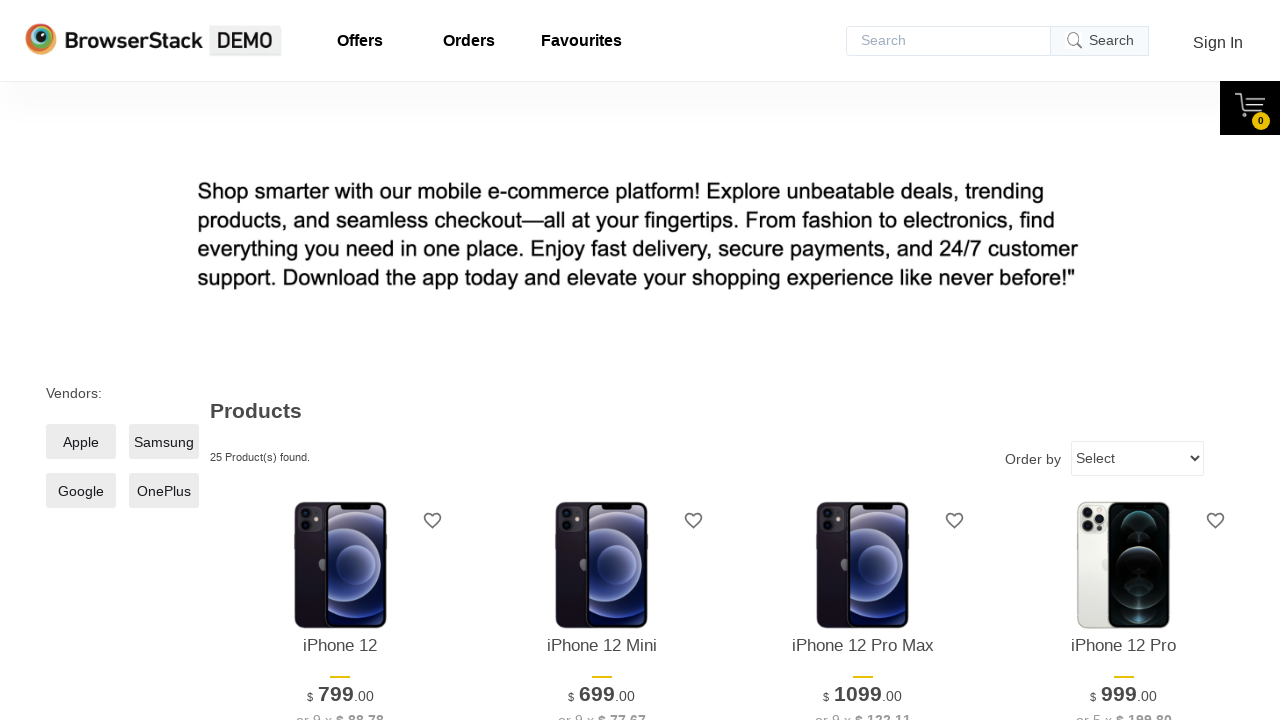

Login button selector appeared in DOM
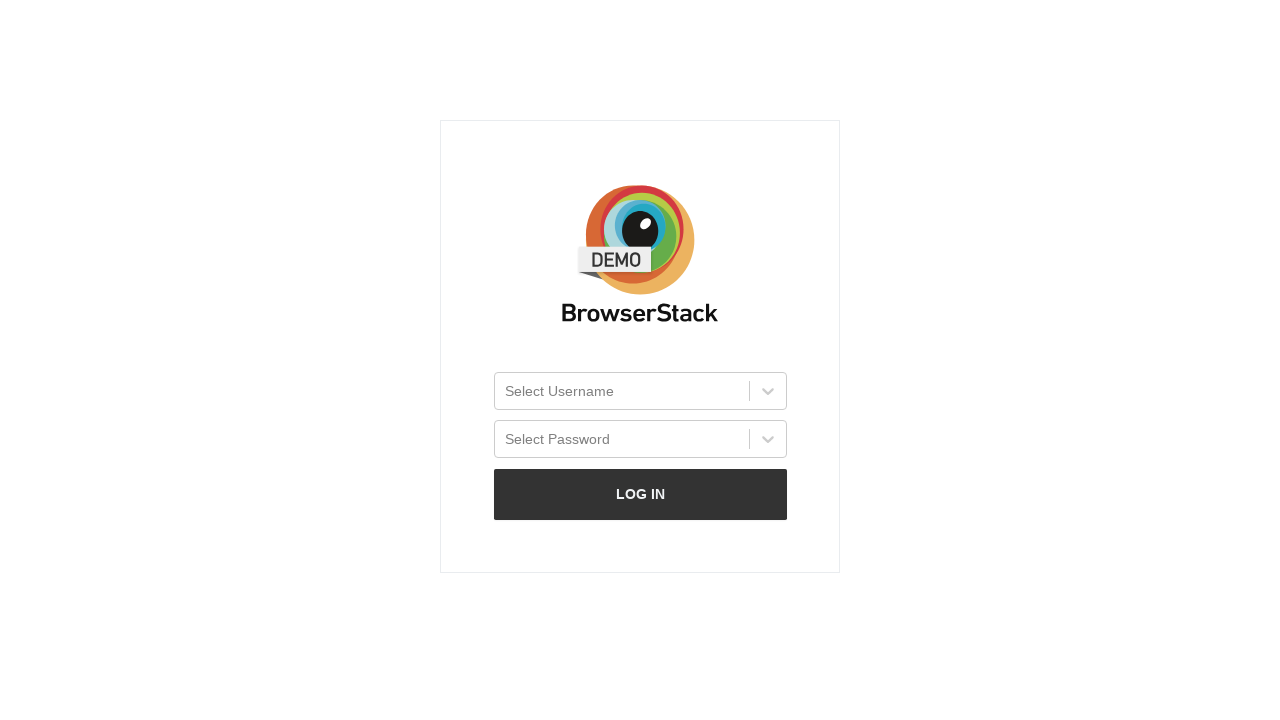

Verified login button is visible for unauthenticated user
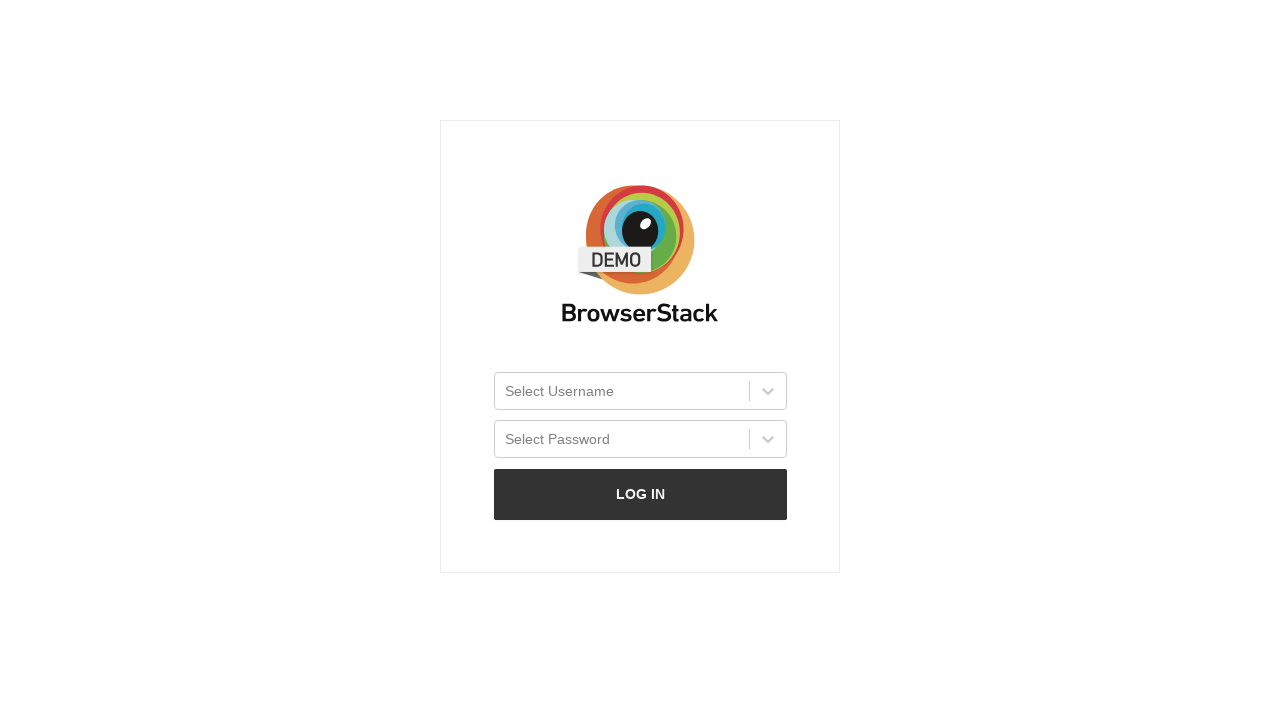

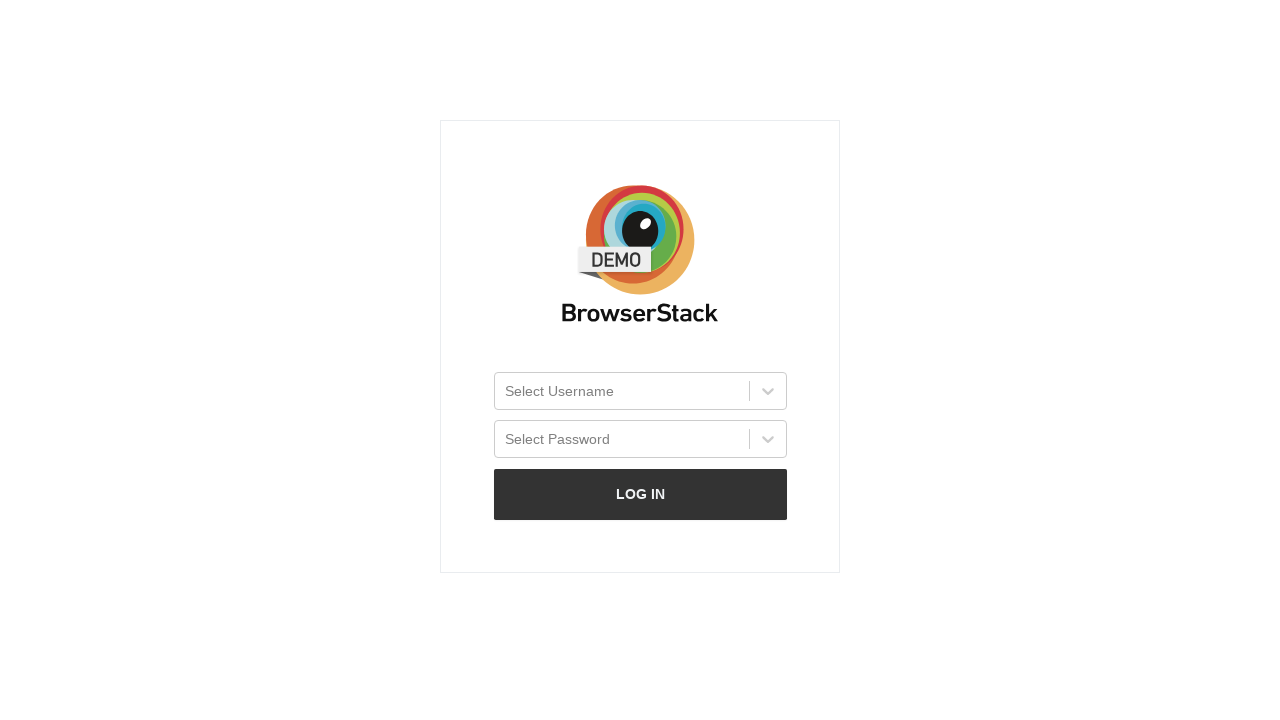